Tests dynamic controls by clicking Remove button, verifying "It's gone!" message appears, then clicking Add button and verifying "It's back!" message appears

Starting URL: https://the-internet.herokuapp.com/dynamic_controls

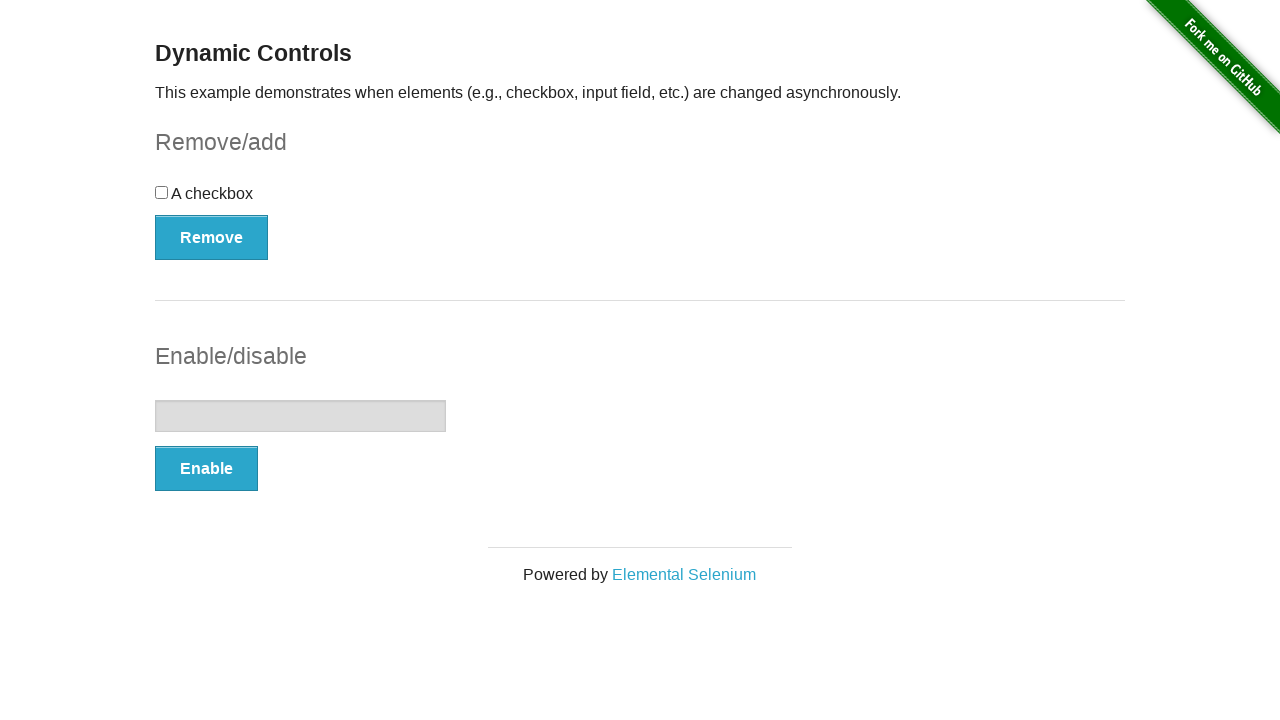

Clicked Remove button at (212, 237) on xpath=//button[.='Remove']
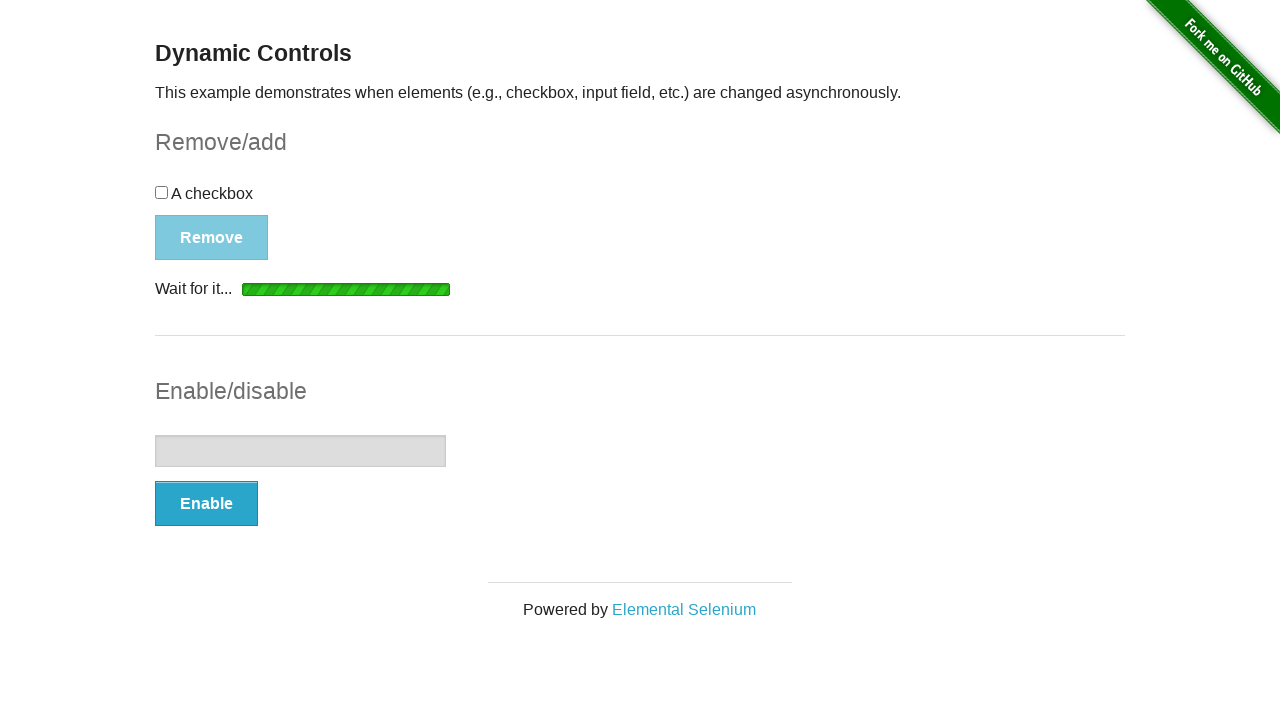

Waited for "It's gone!" message to appear
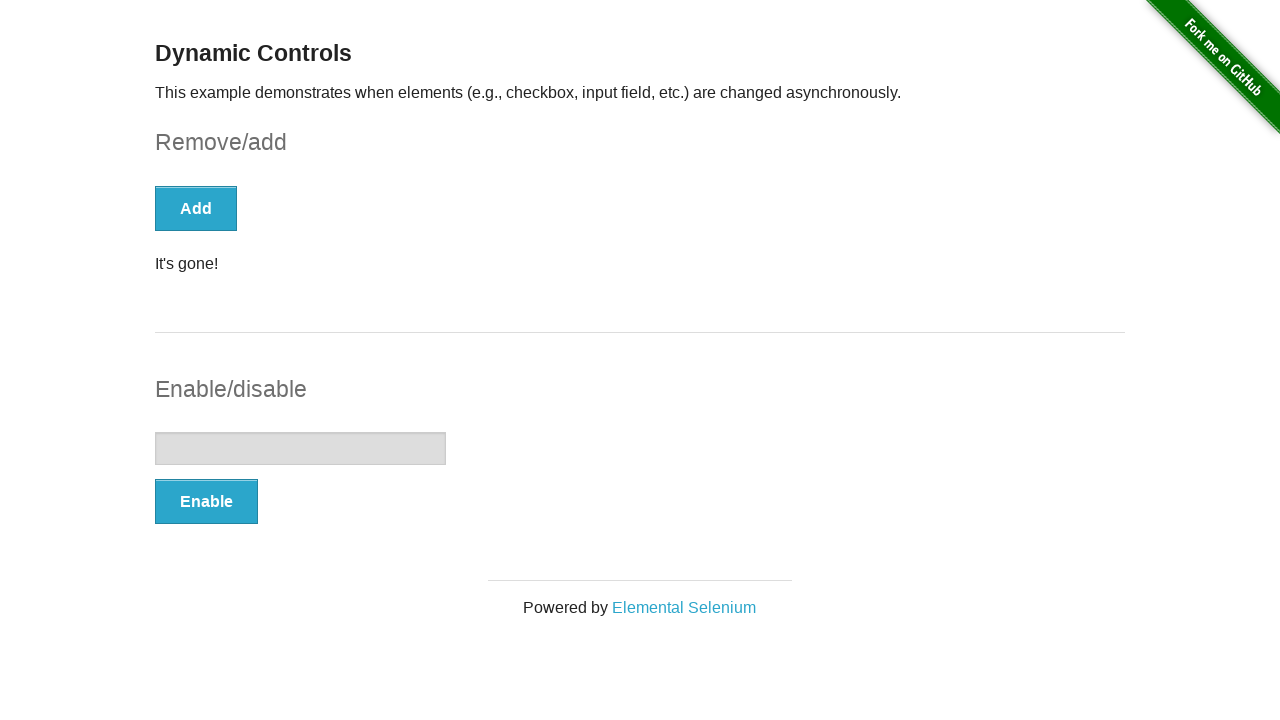

Located "It's gone!" message element
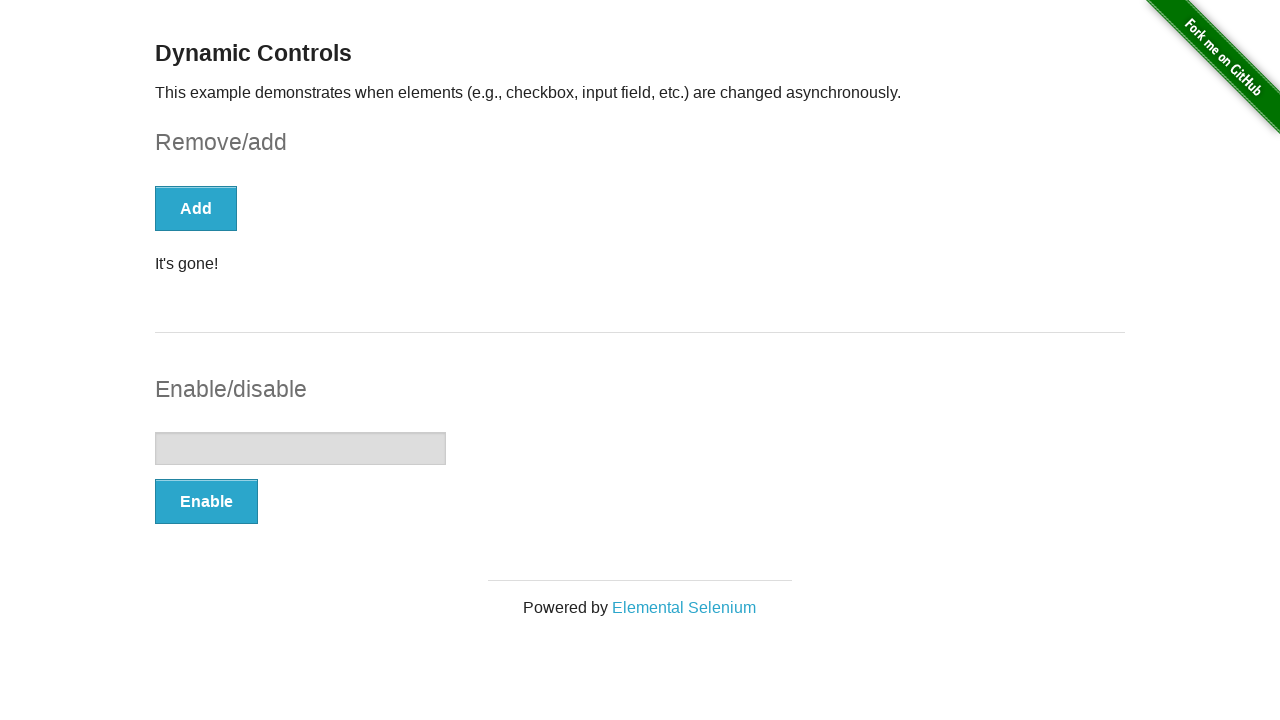

Verified "It's gone!" message is visible
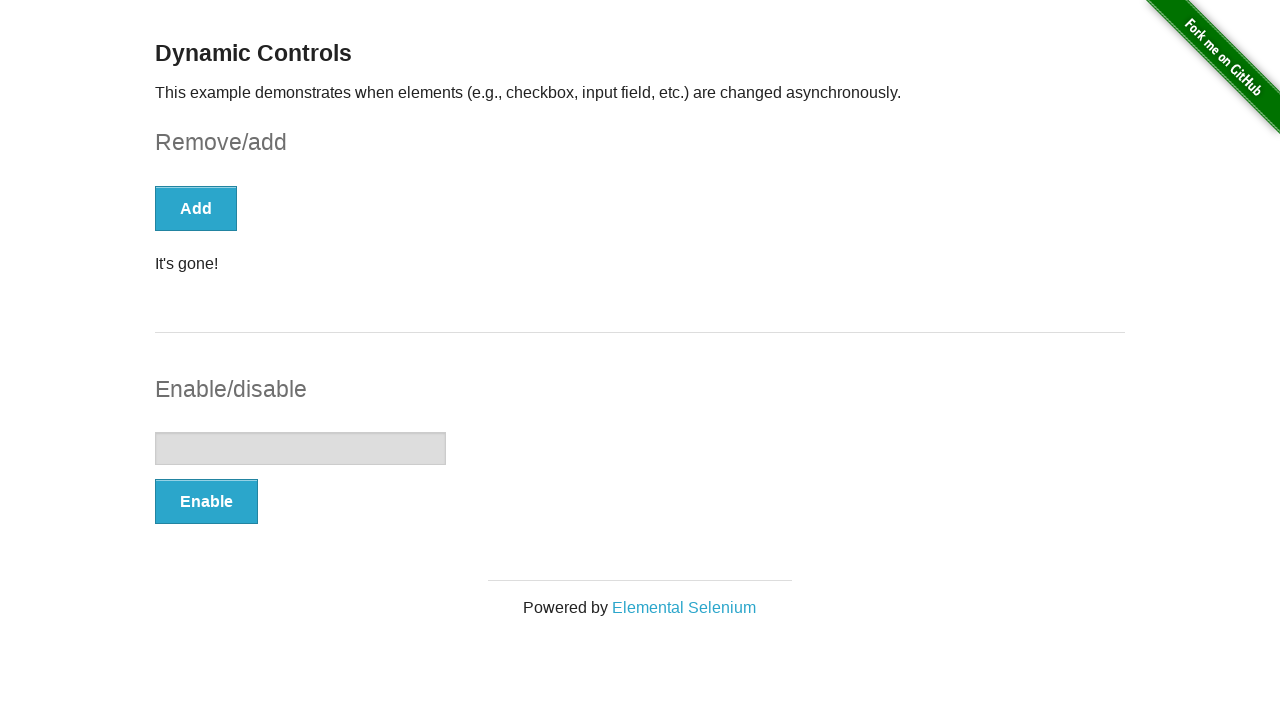

Clicked Add button at (196, 208) on xpath=//button[text()='Add']
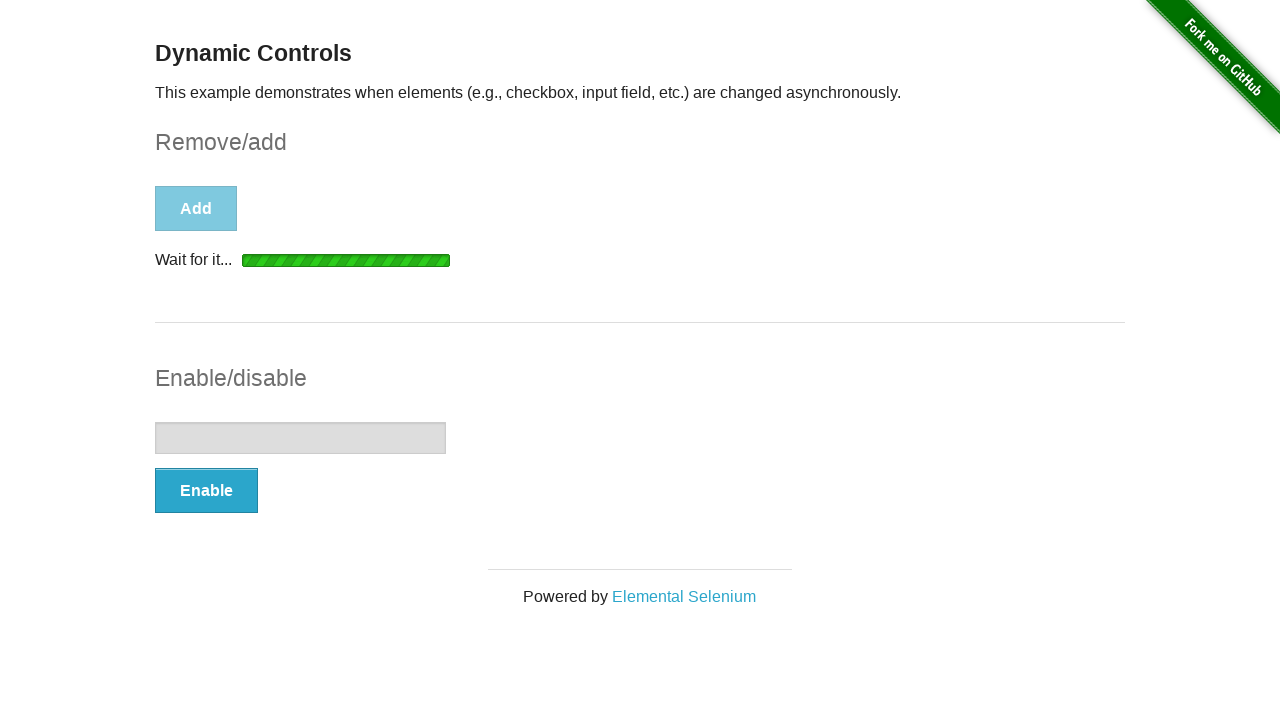

Waited for "It's back!" message to appear
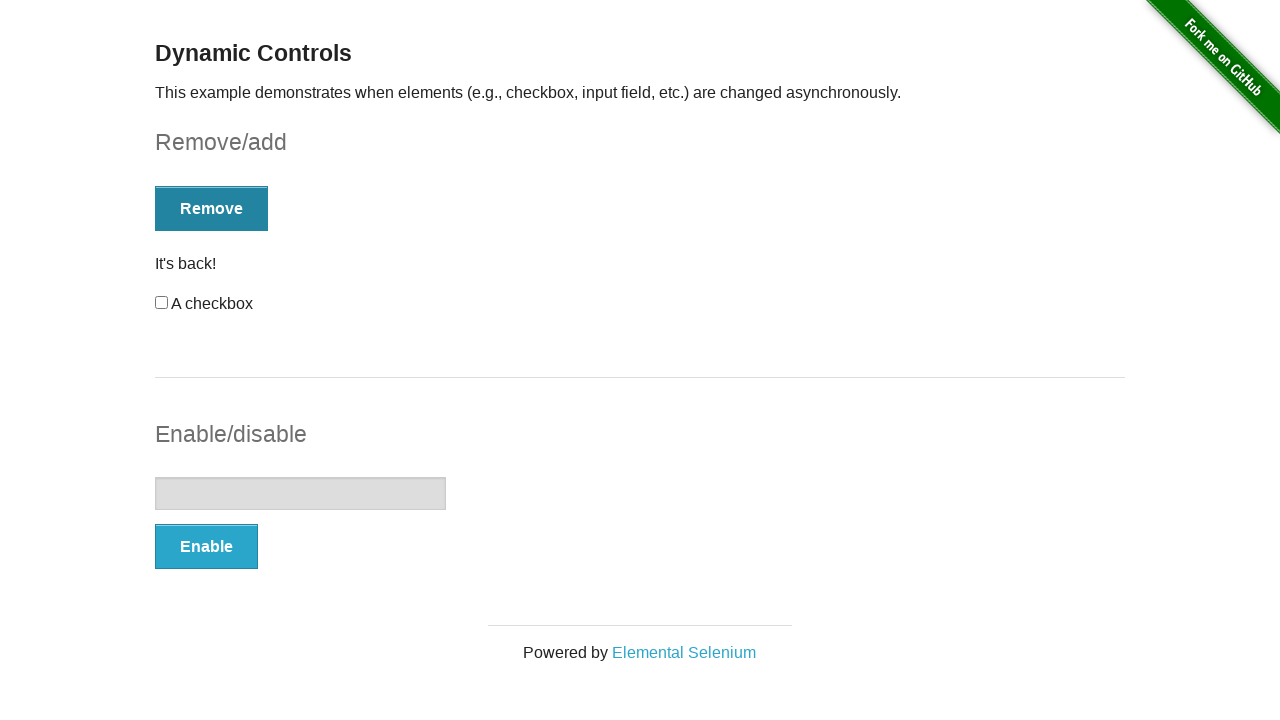

Located "It's back!" message element
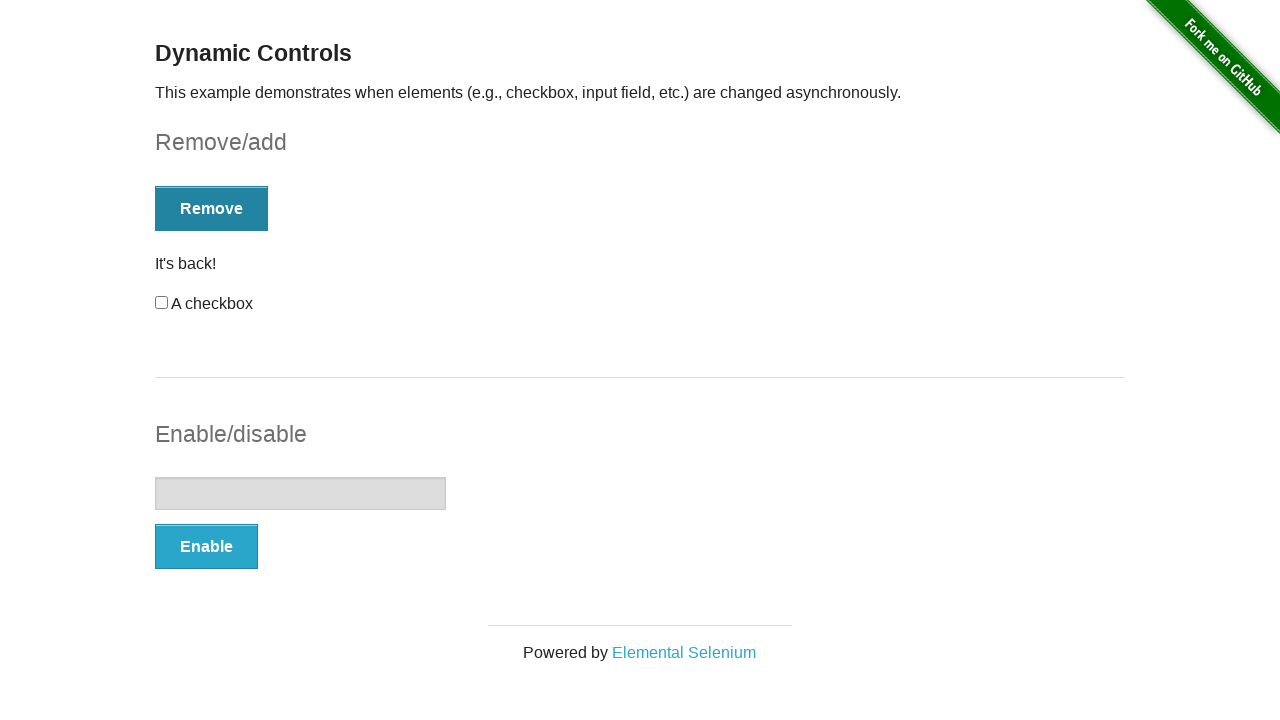

Verified "It's back!" message is visible
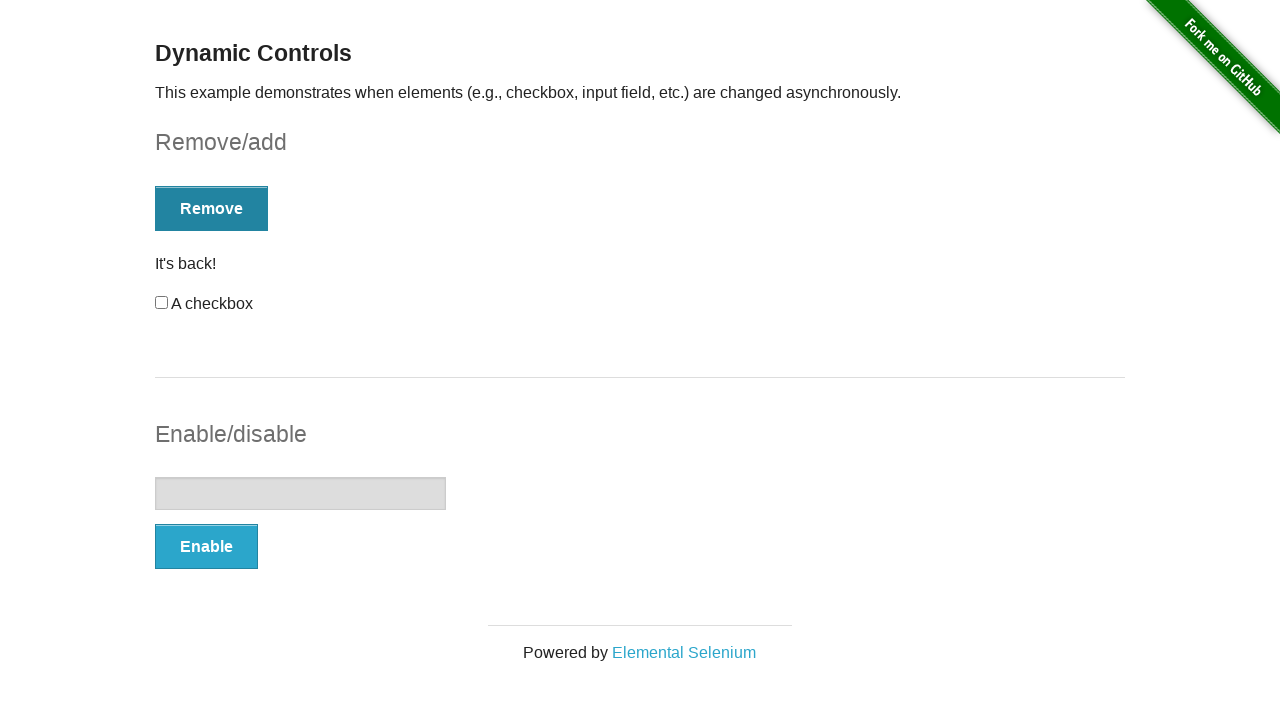

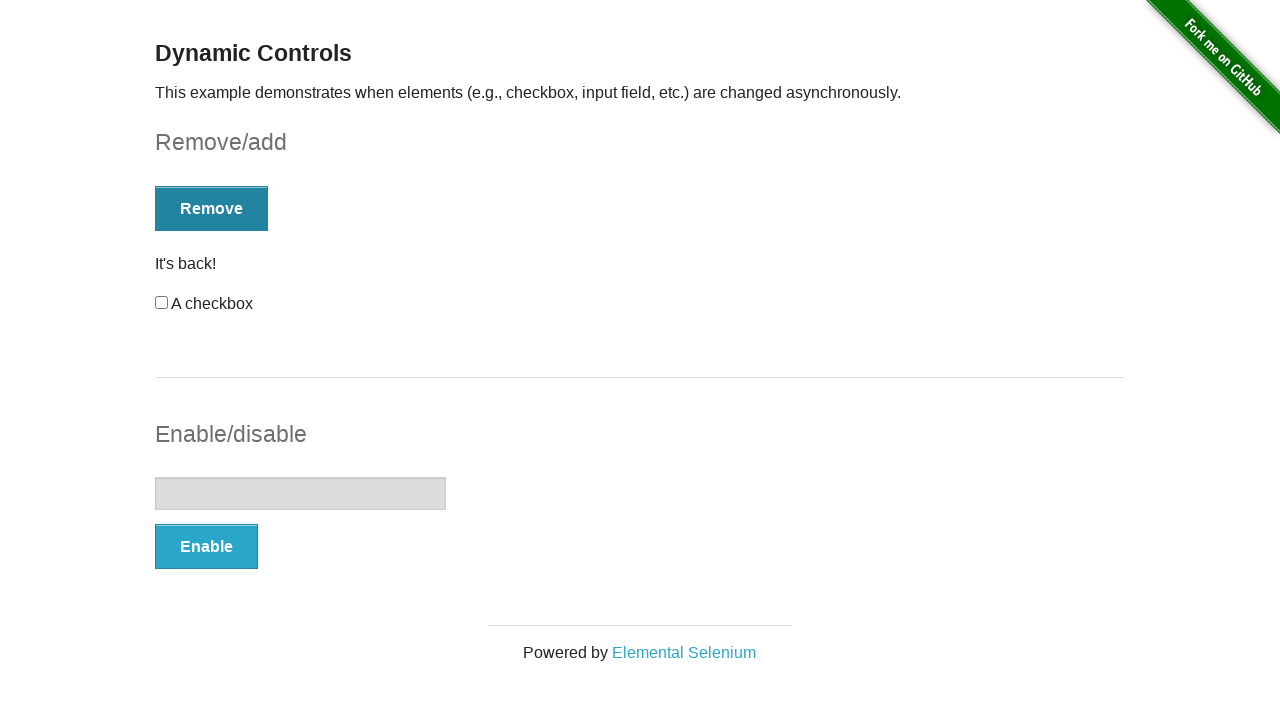